Tests navigation to the "Crime & Thrillers" category by clicking the category link and verifying the URL contains the expected path

Starting URL: https://danube-webshop.herokuapp.com/

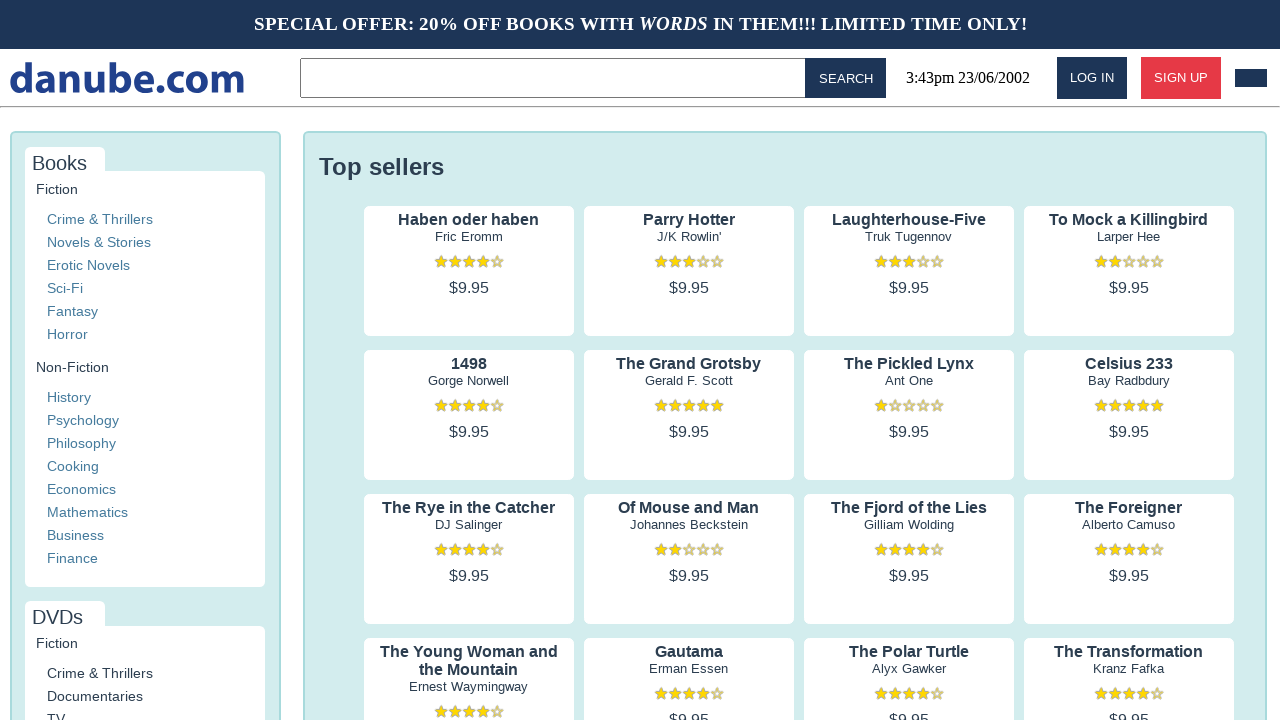

Clicked on 'Crime & Thrillers' category link at (100, 219) on a:has-text('Crime & Thrillers')
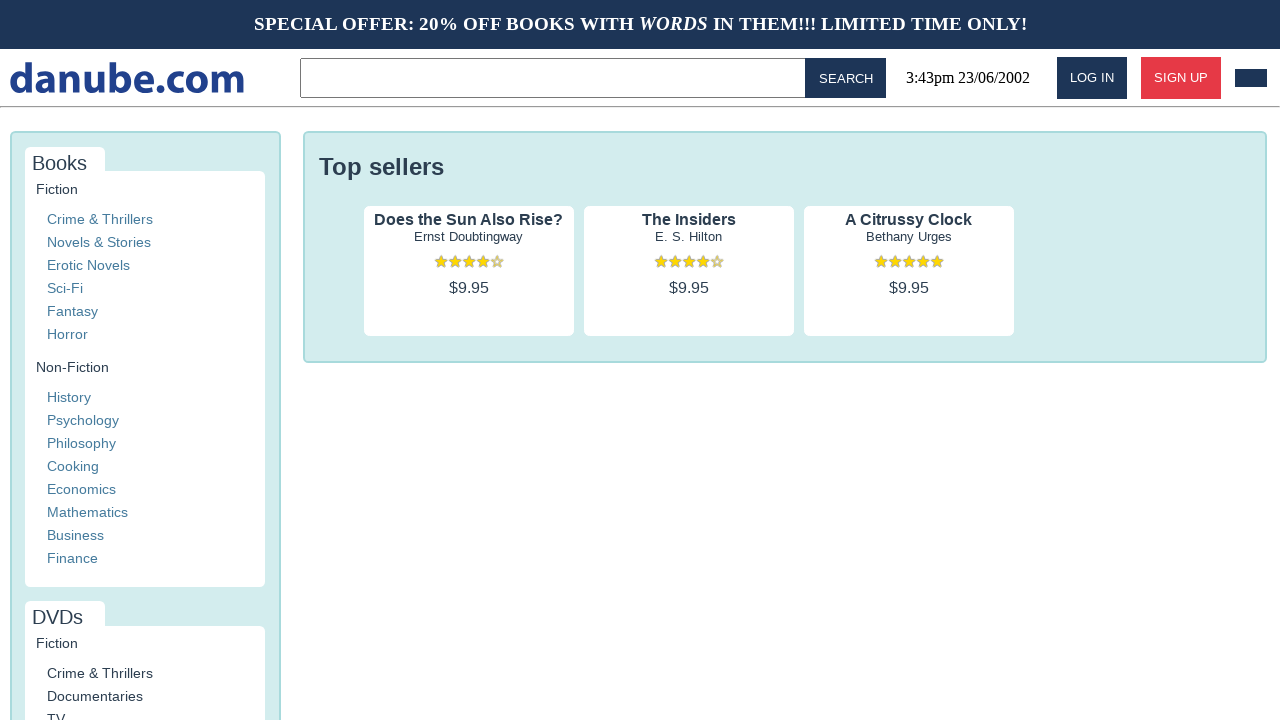

Waited for page to load and network to be idle
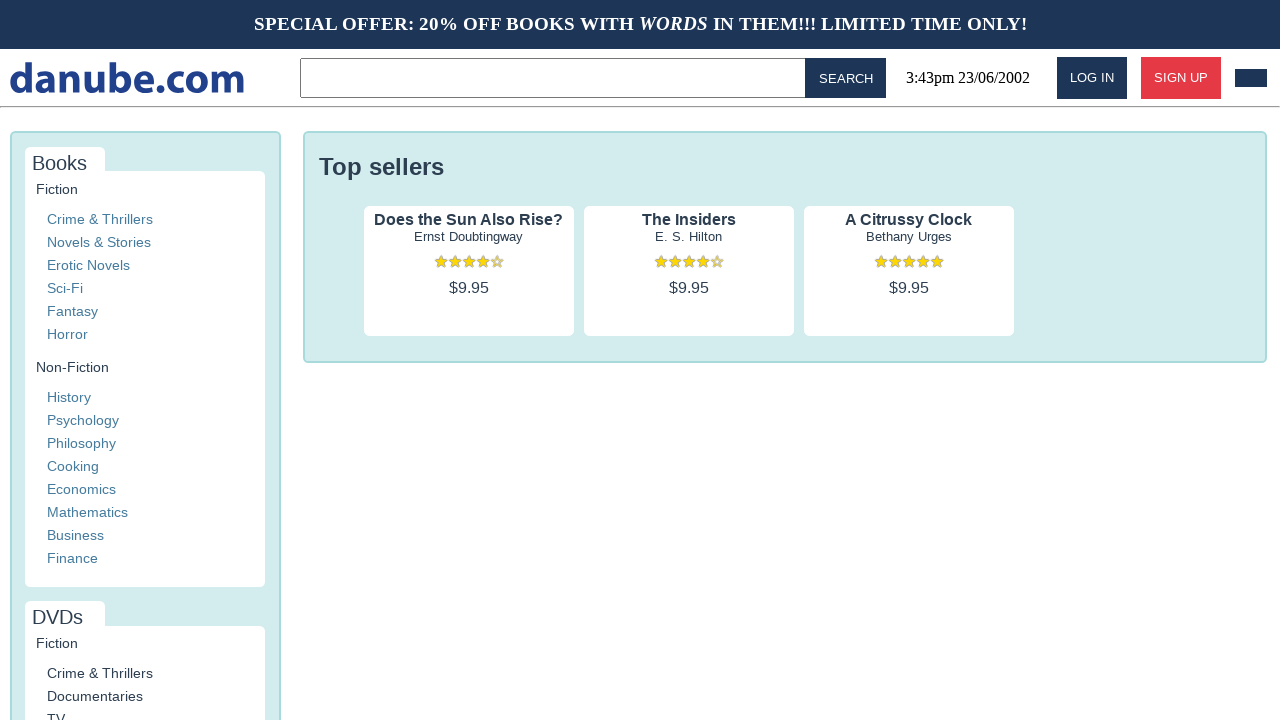

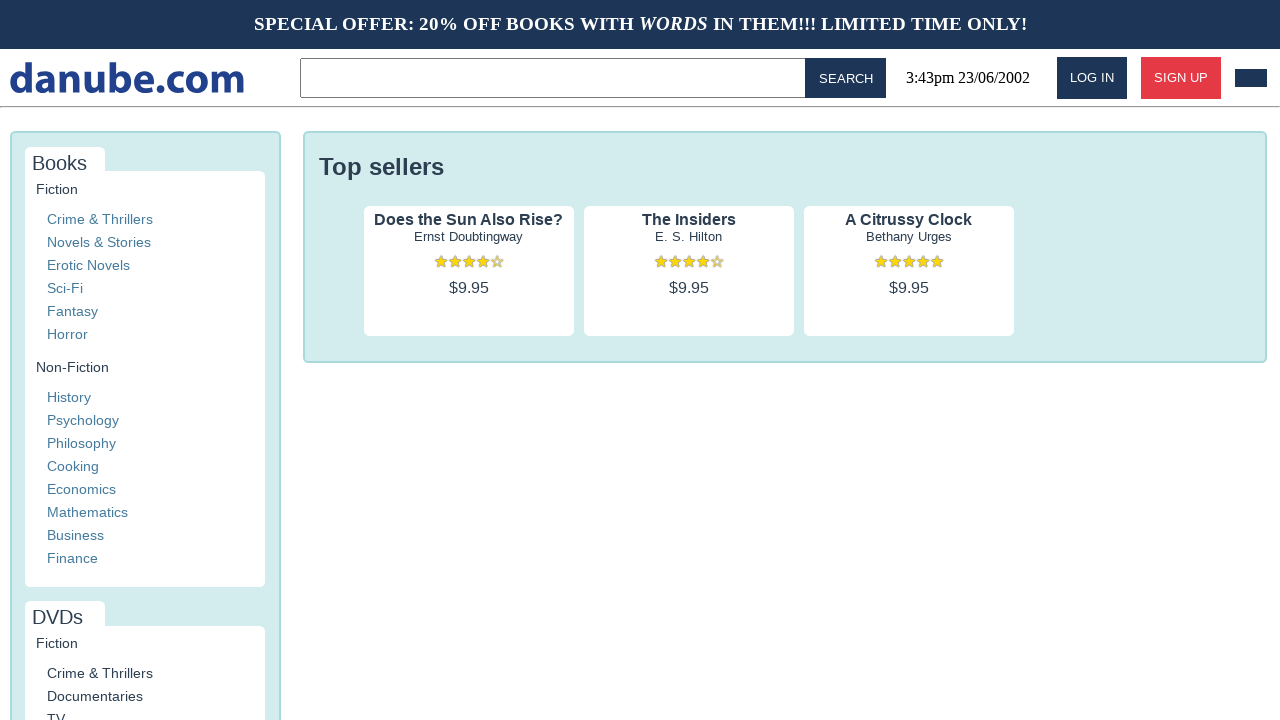